Tests the car rental search functionality on Savaari by selecting pickup city (Bangalore) and drop city (Chennai), then searching for available cars and verifying results are displayed.

Starting URL: https://www.savaari.com/

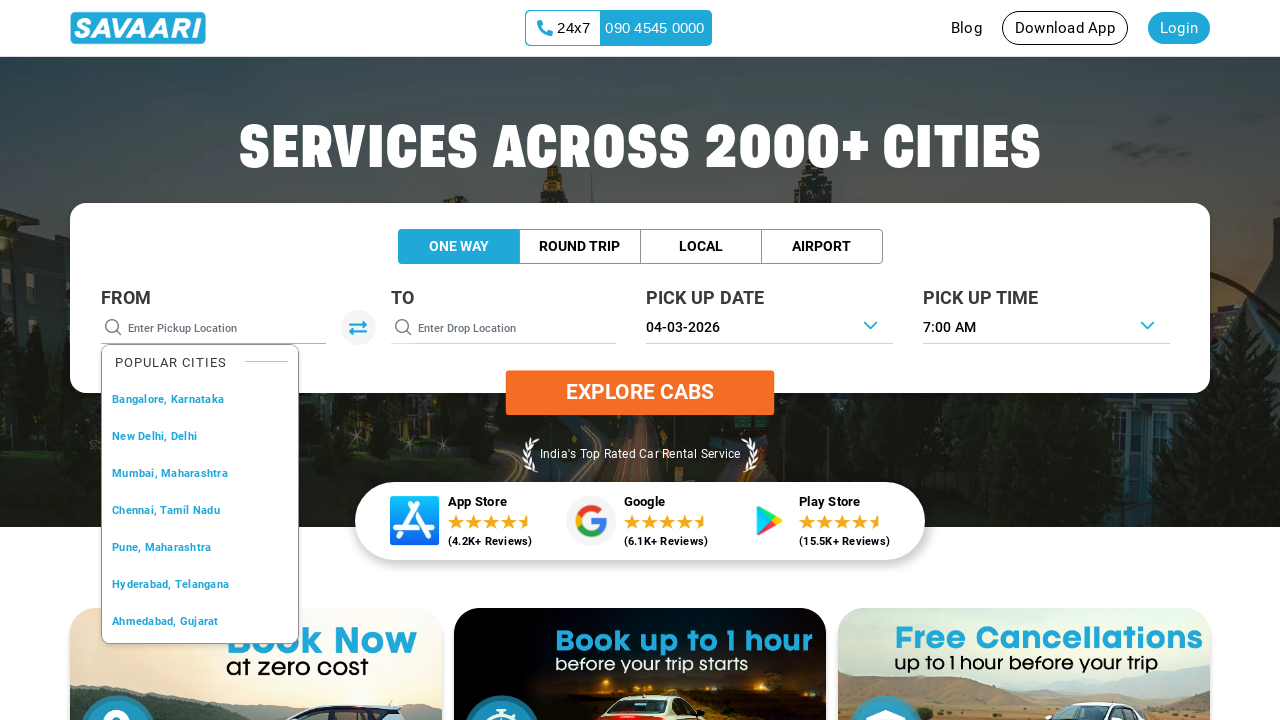

Clicked on pickup city input field at (225, 328) on #pickupInput
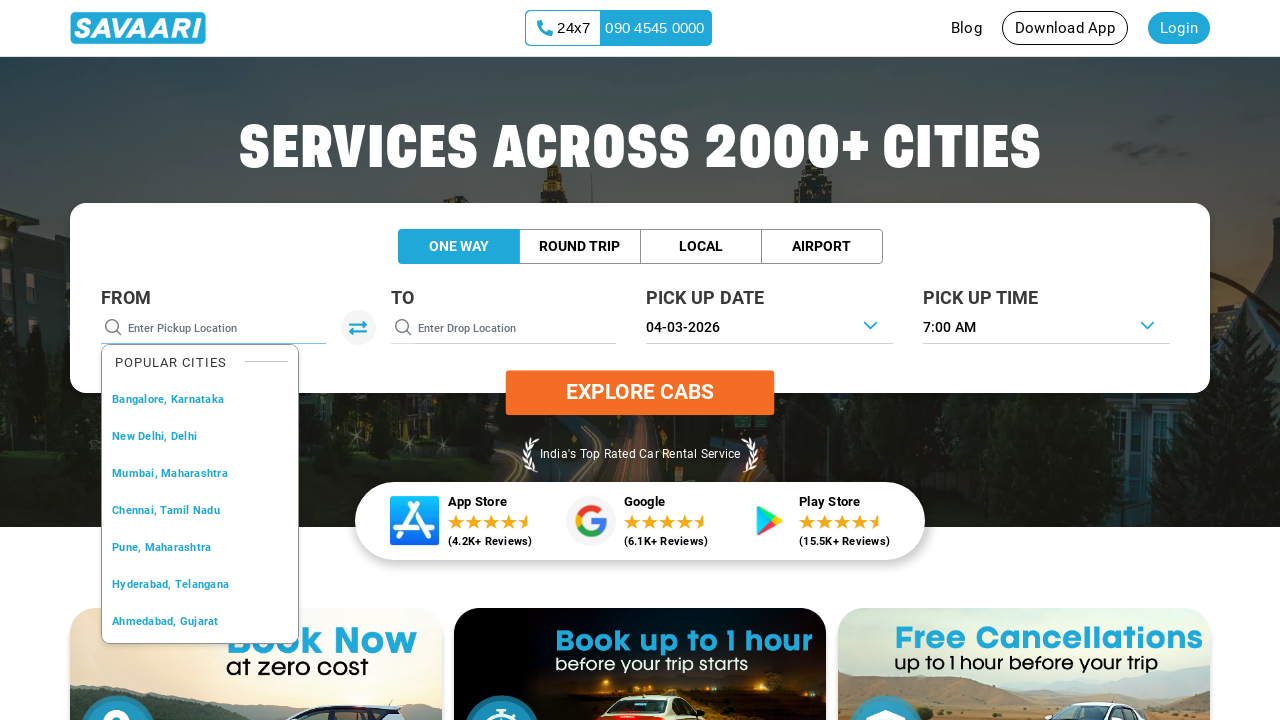

Selected Bangalore, Karnataka as pickup city at (168, 399) on xpath=//span[contains(text(), 'Bangalore, Karnataka')]
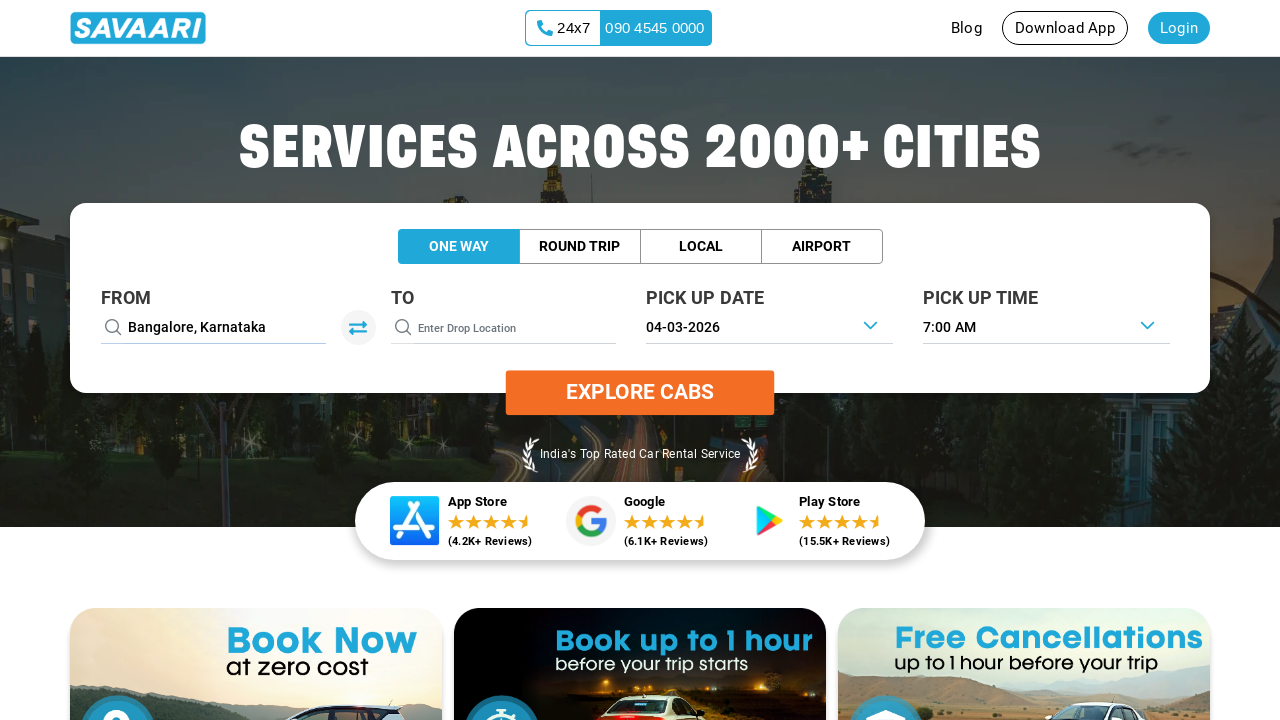

Clicked on drop city input field at (515, 328) on #dropInput
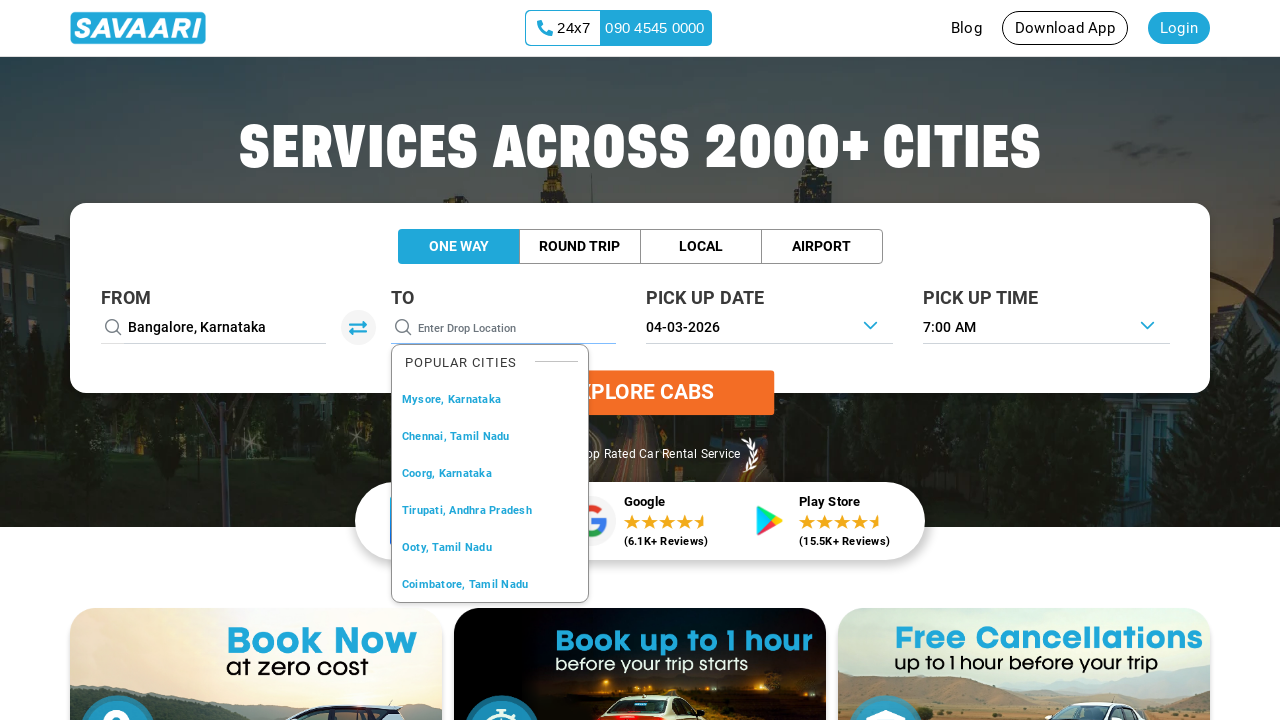

Selected Chennai, Tamil Nadu as drop city at (456, 436) on xpath=//span[contains(text(), 'Chennai, Tamil Nadu')]
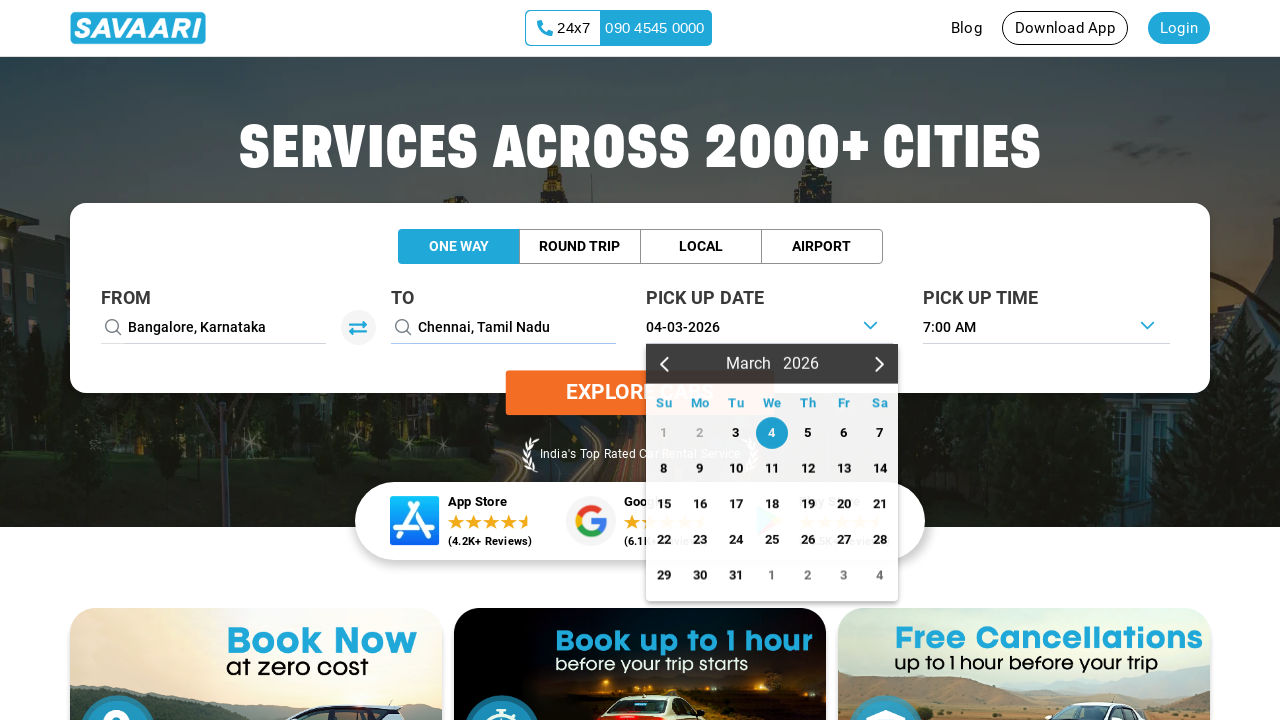

Clicked search/book button to search for available cars at (640, 393) on button.book-button.btn
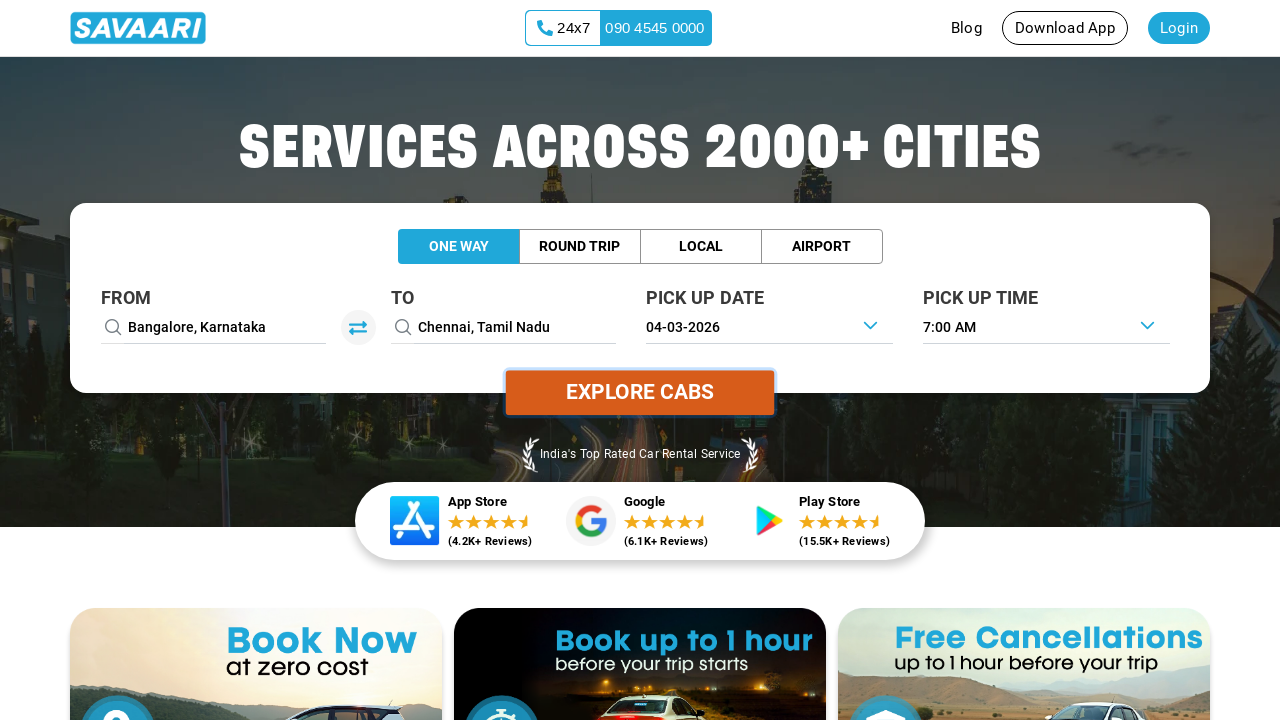

Car list results loaded successfully
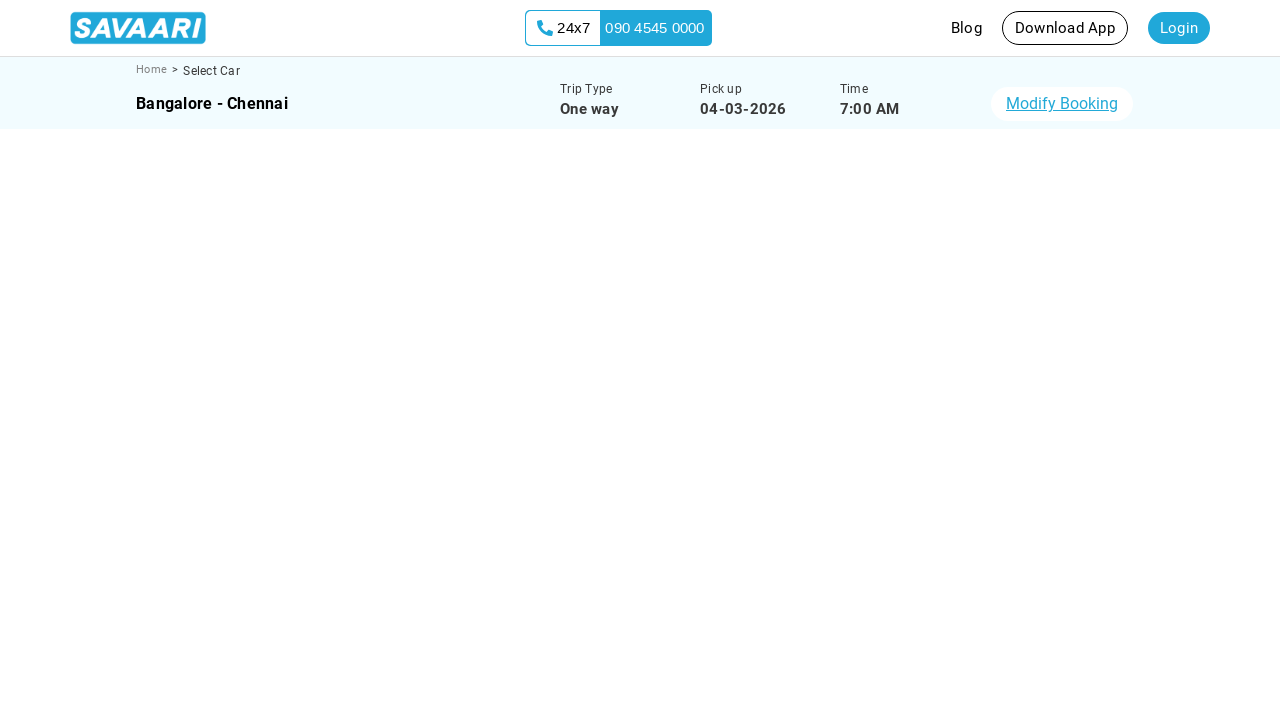

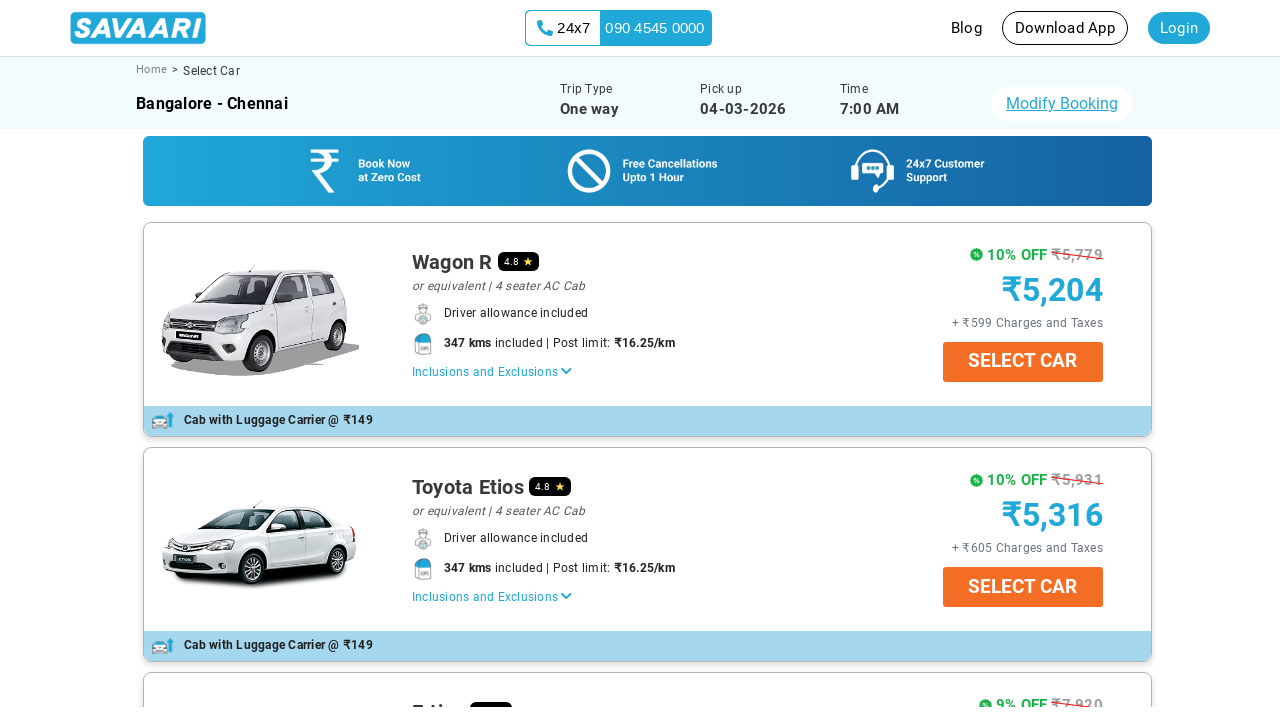